Tests the Forgot Password page by entering an email and submitting the form

Starting URL: https://the-internet.herokuapp.com/

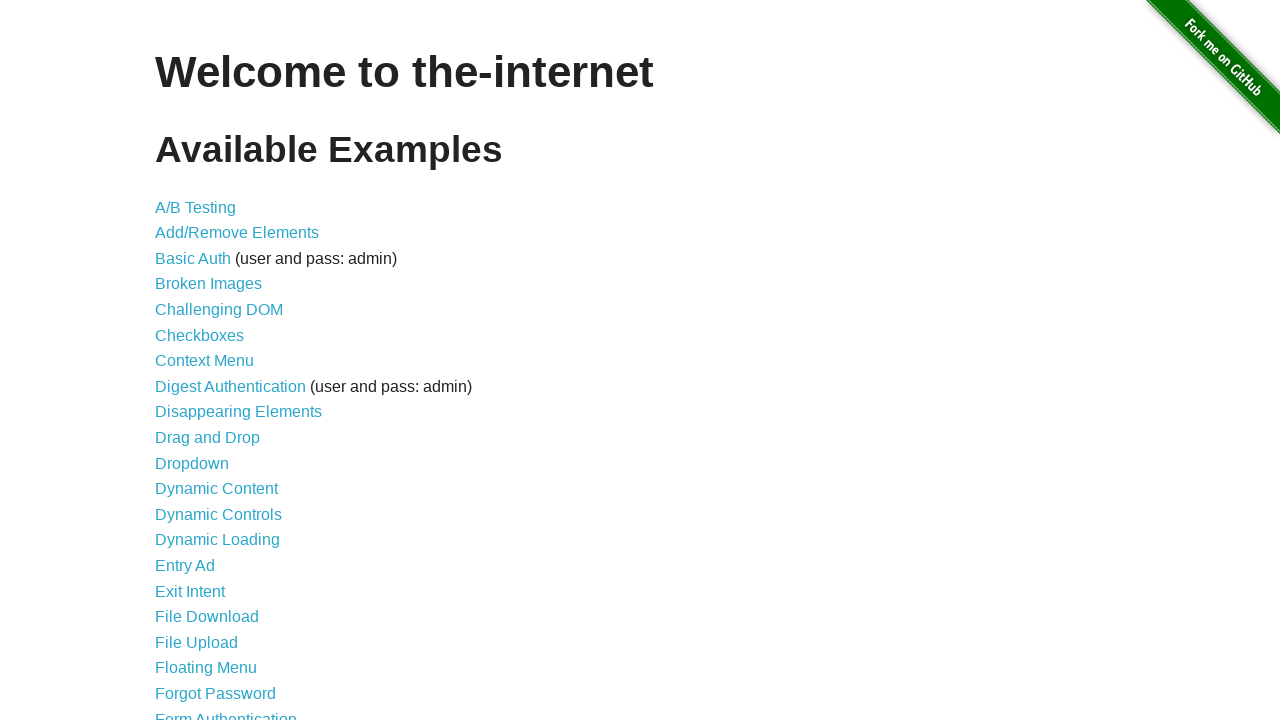

Clicked on Forgot Password link at (216, 693) on a:text('Forgot Password')
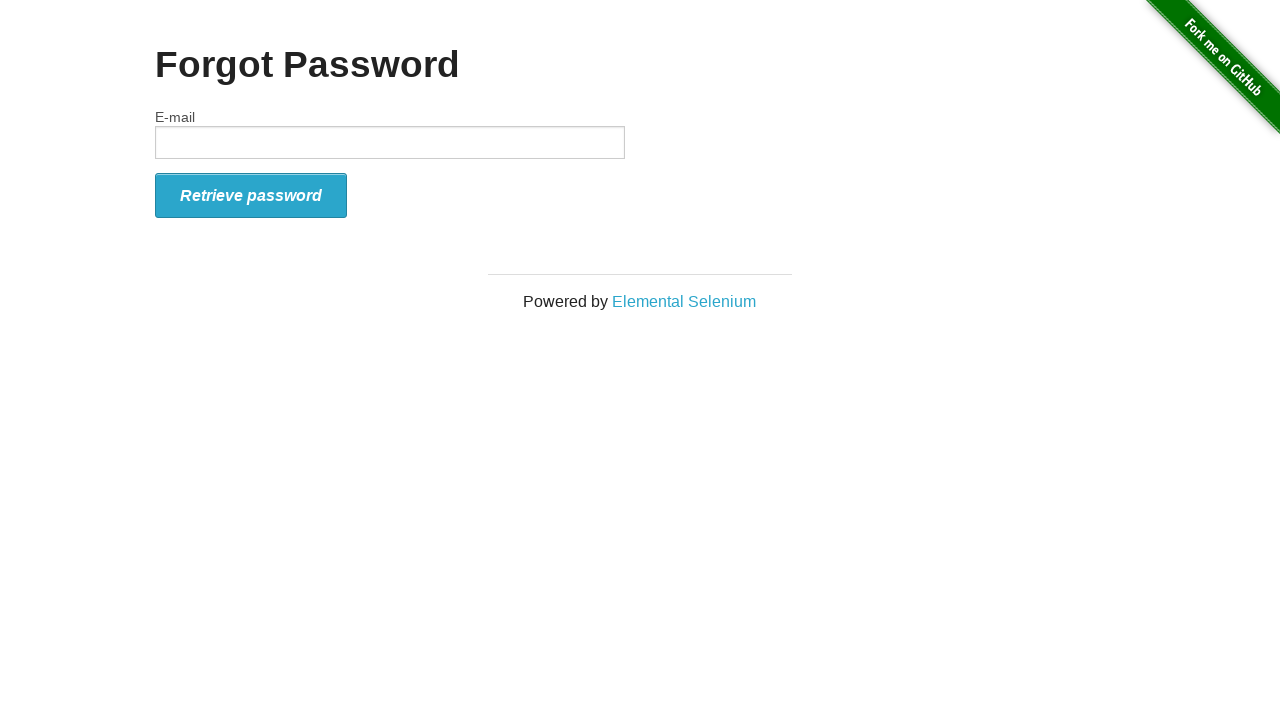

Forgot Password page loaded
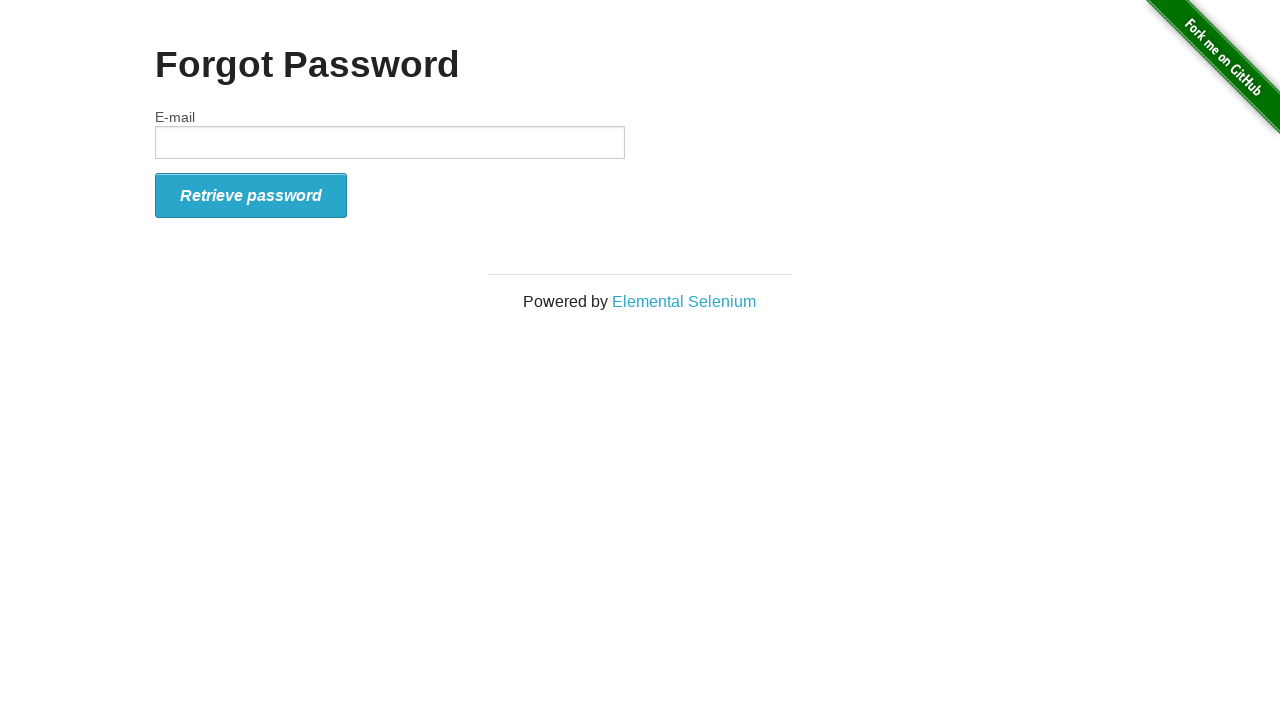

Entered email address 'testuser@example.com' in email field on #email
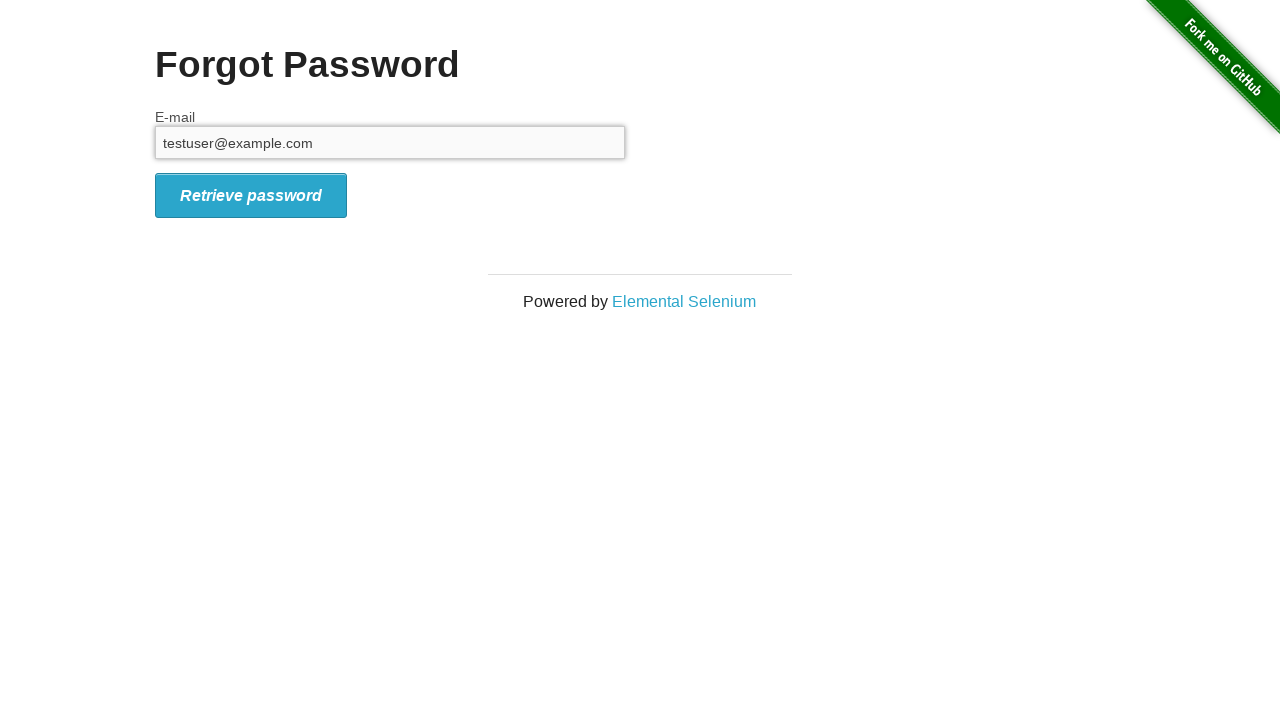

Clicked submit button to reset password at (251, 195) on #form_submit
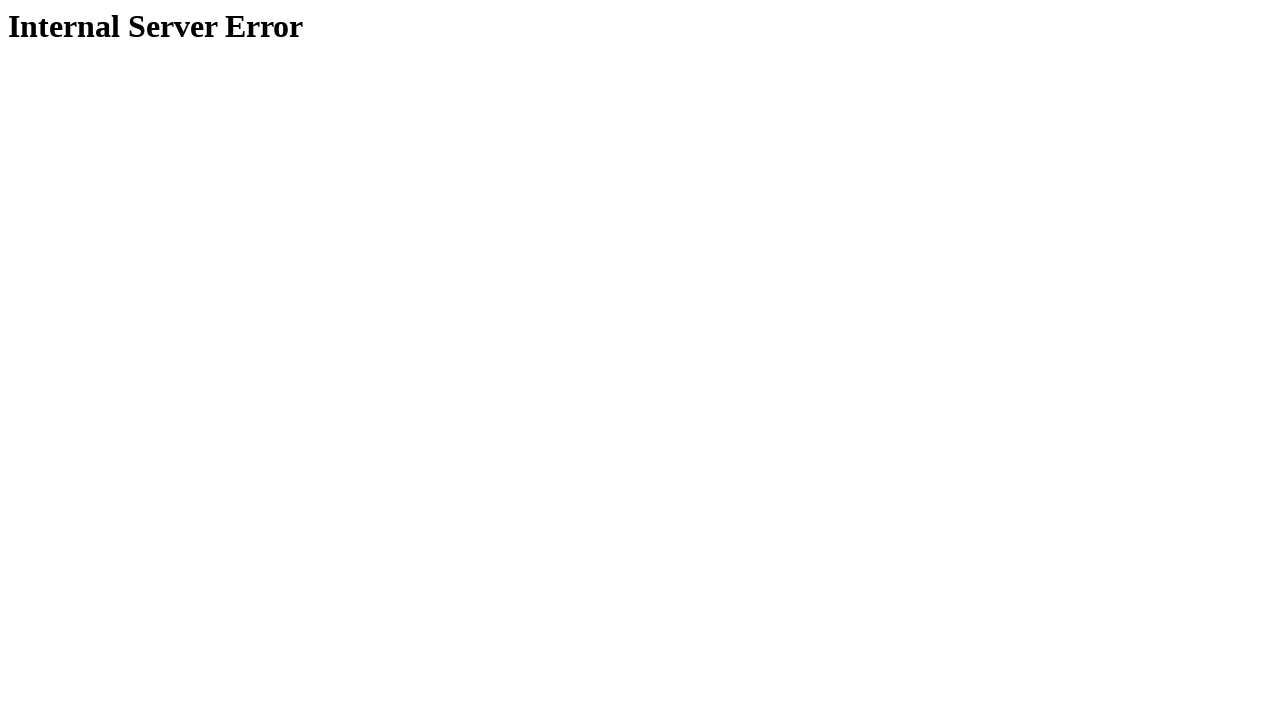

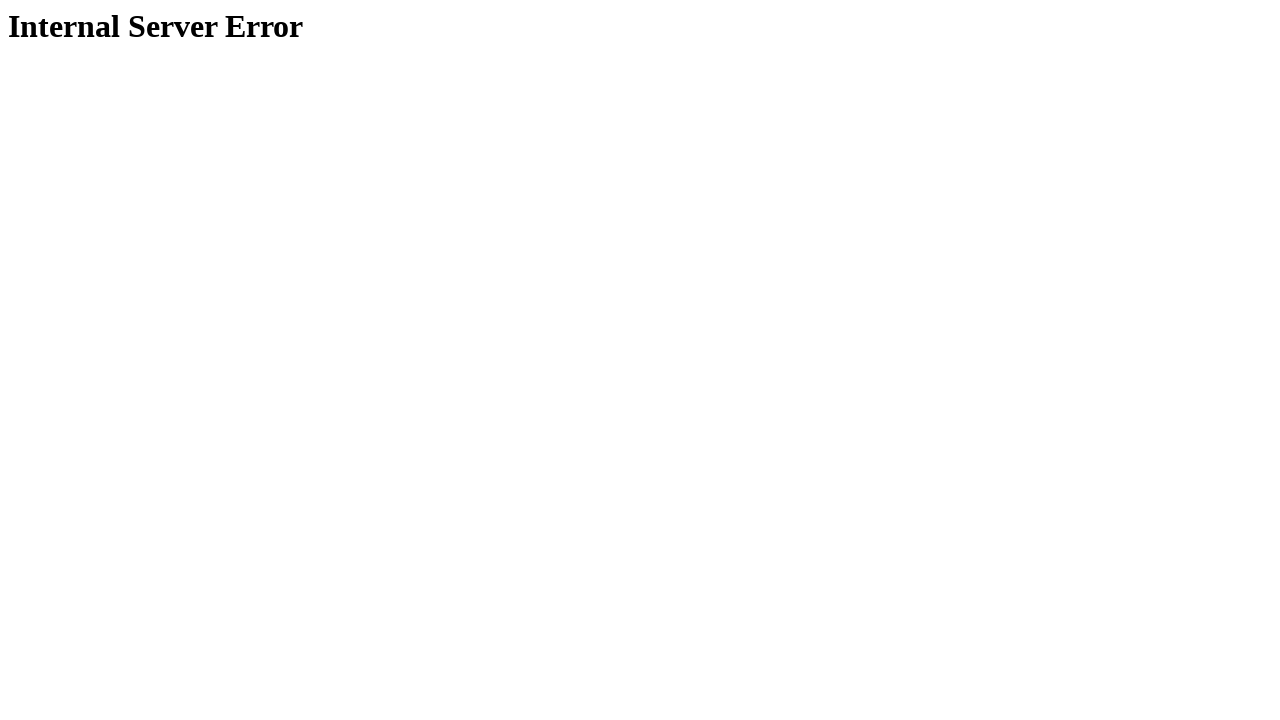